Tests a form submission by filling out full name, email, current address, and permanent address fields, then verifying the submitted data is displayed correctly

Starting URL: https://demoqa.com/text-box

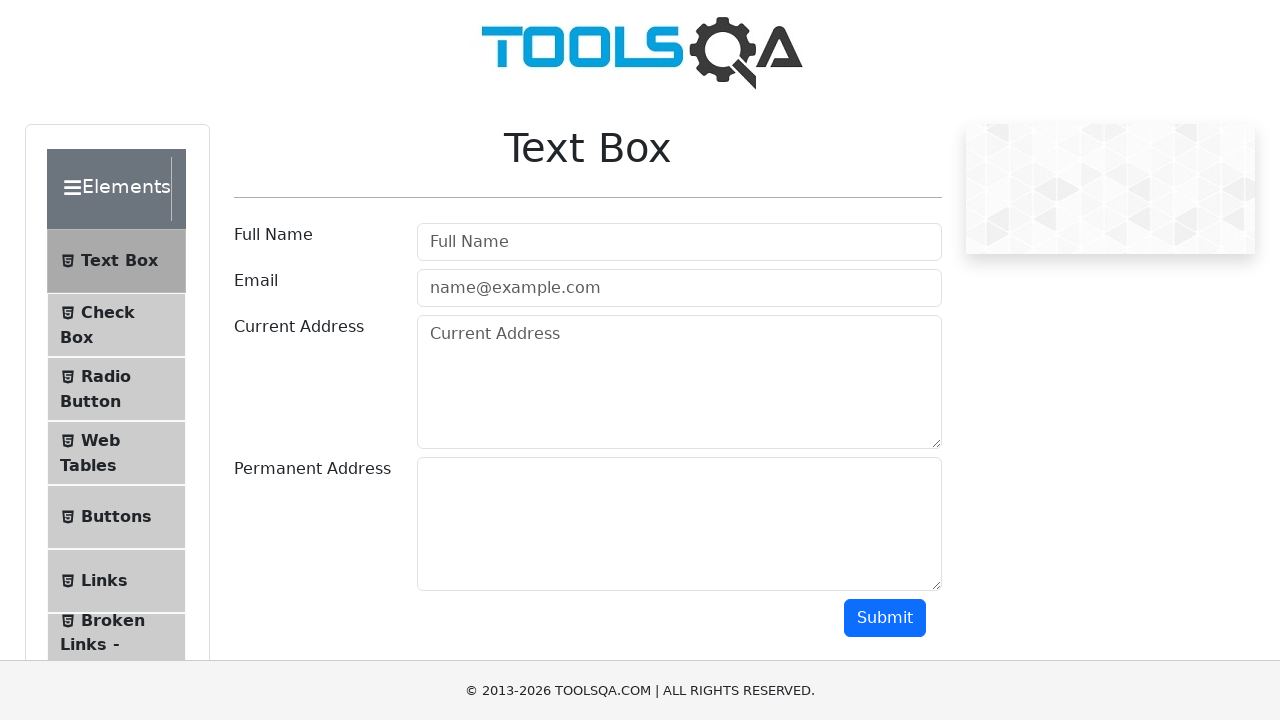

Filled full name field with 'John Doe' on #userName
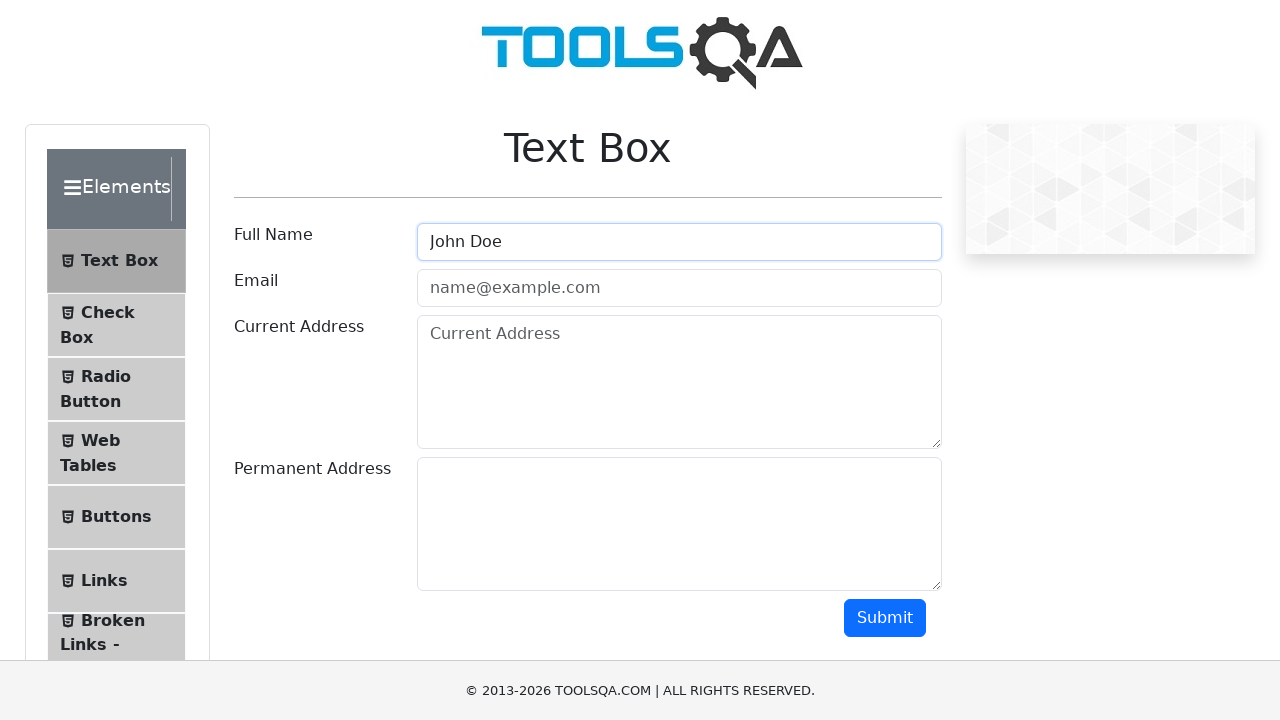

Filled email field with 'john1.doe@gmail.com' on #userEmail
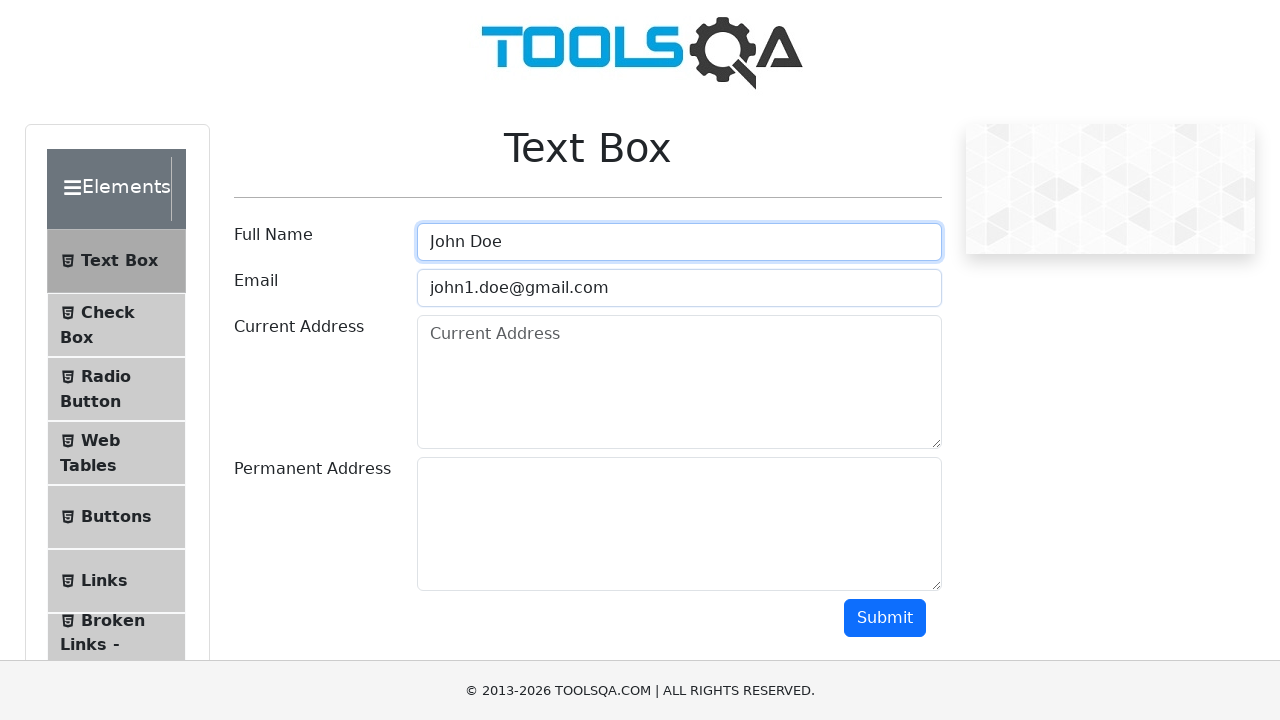

Filled current address field with 'Wall street 123' on #currentAddress
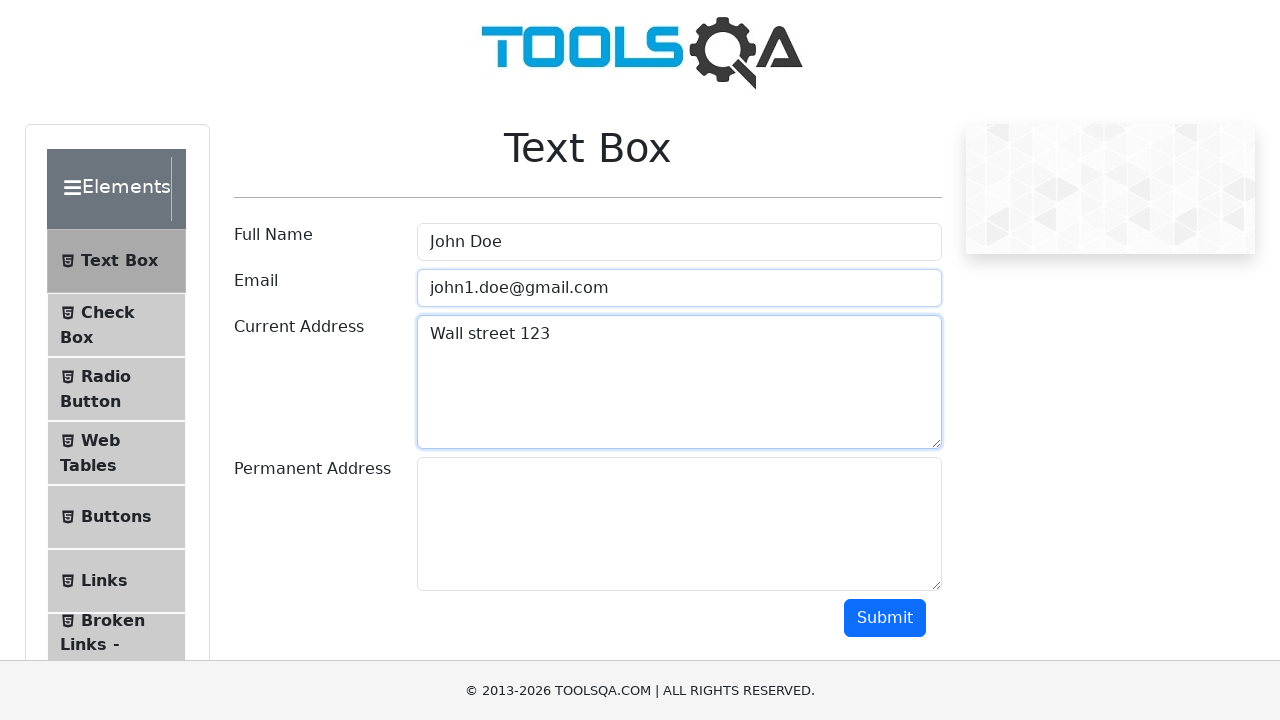

Filled permanent address field with 'Some street 123' on #permanentAddress
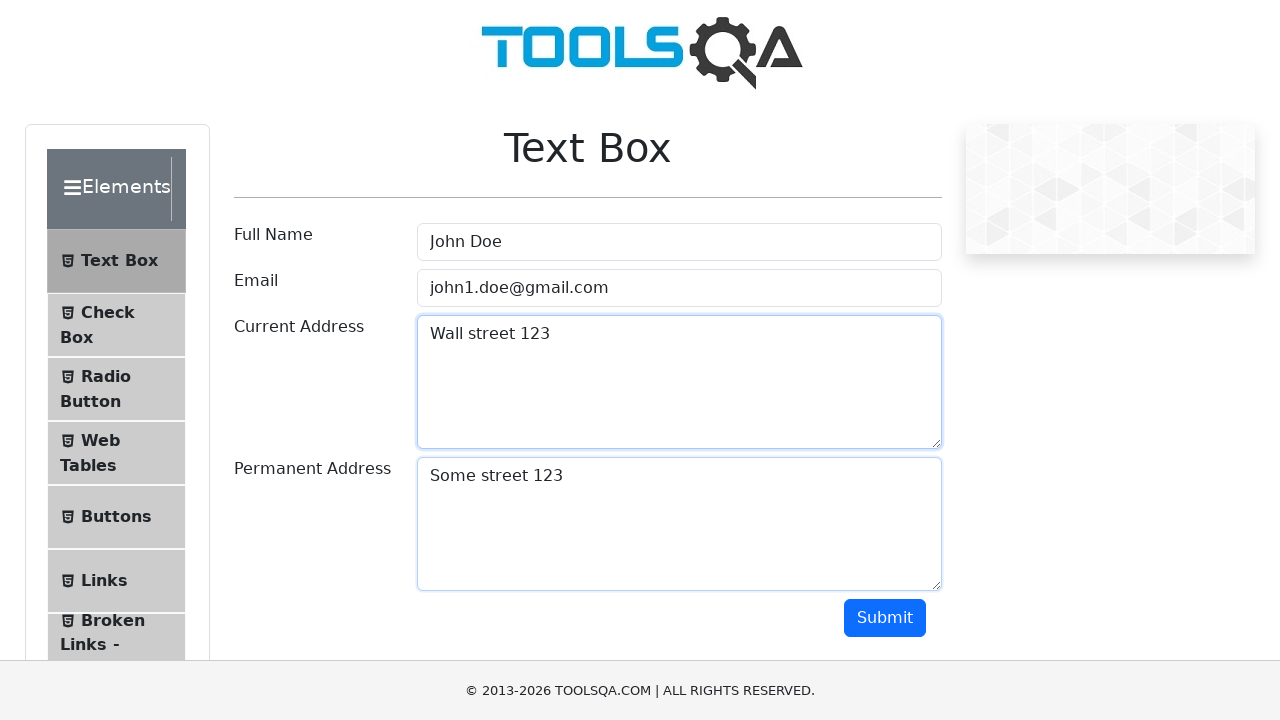

Scrolled submit button into view
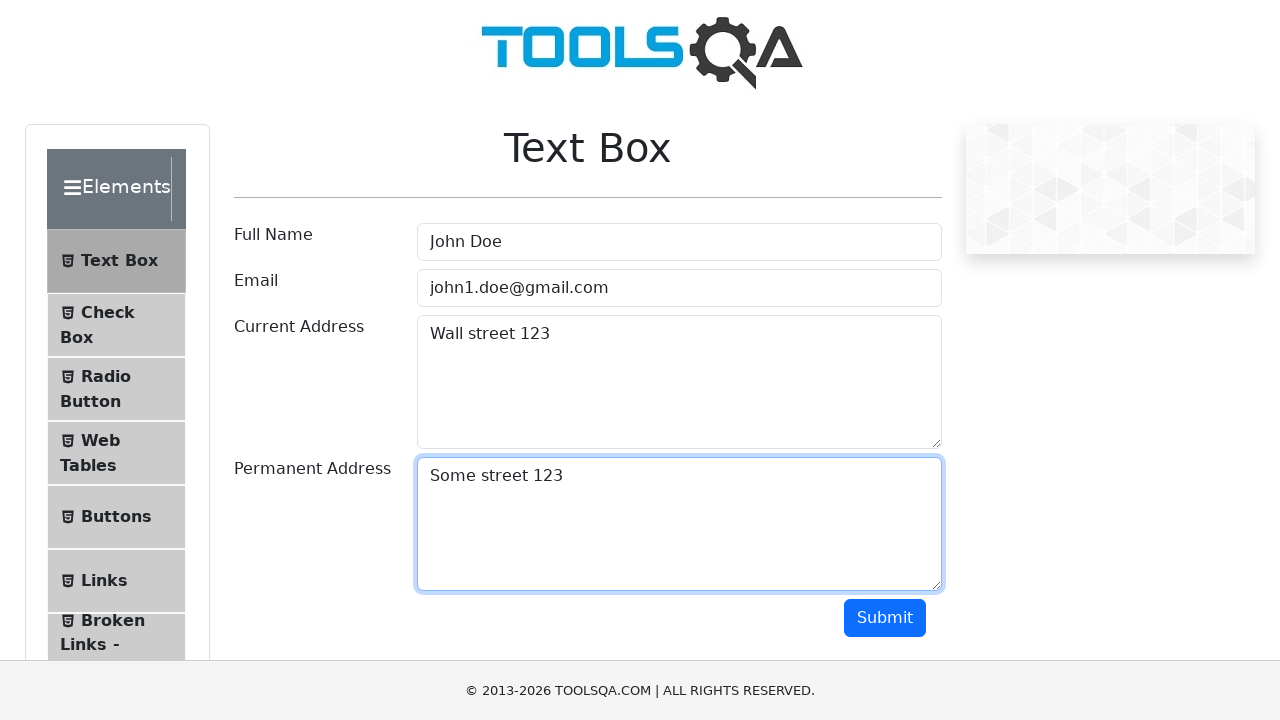

Clicked submit button to submit form at (885, 618) on #submit
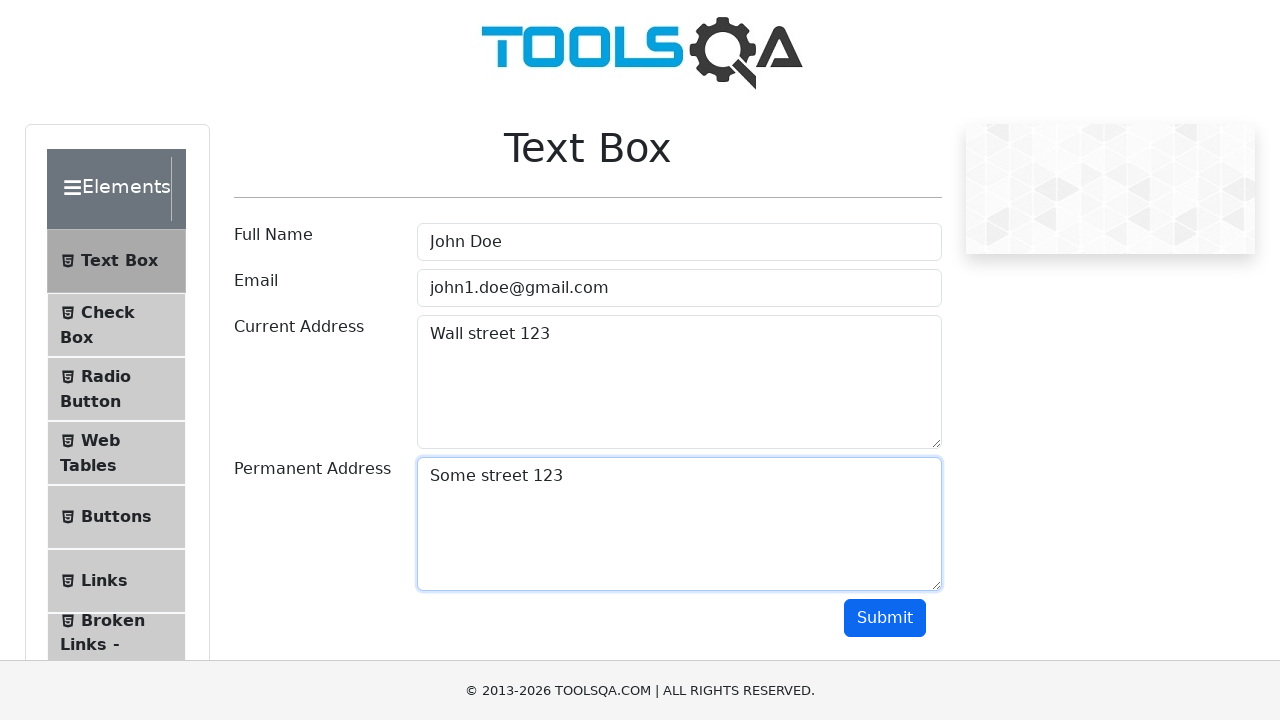

Form submission response loaded
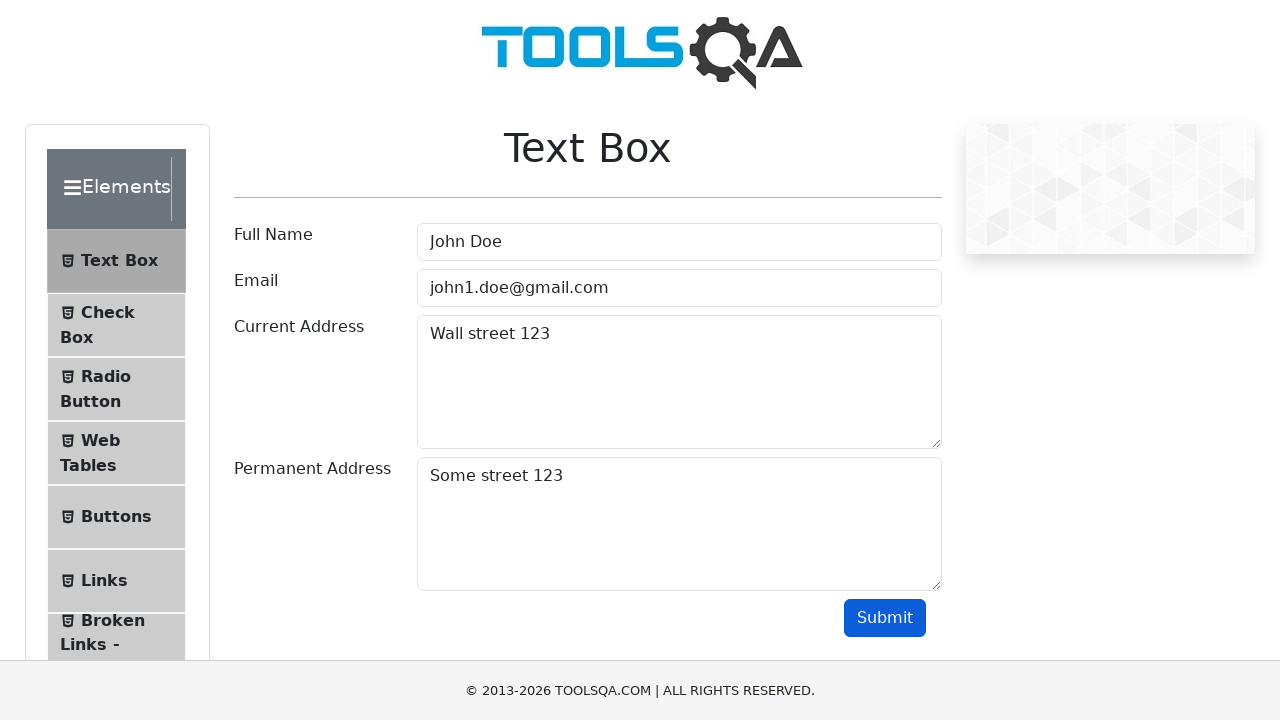

Verified submitted full name 'John Doe' appears in response
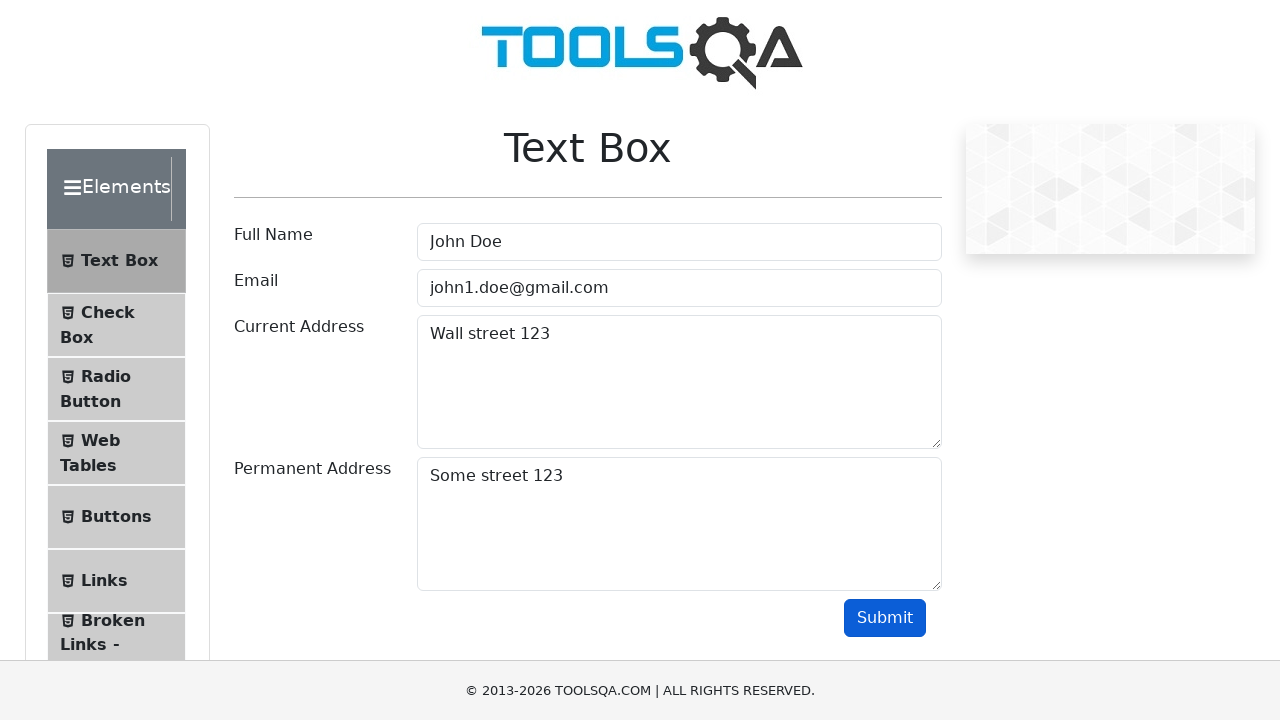

Verified submitted email 'john1.doe@gmail.com' appears in response
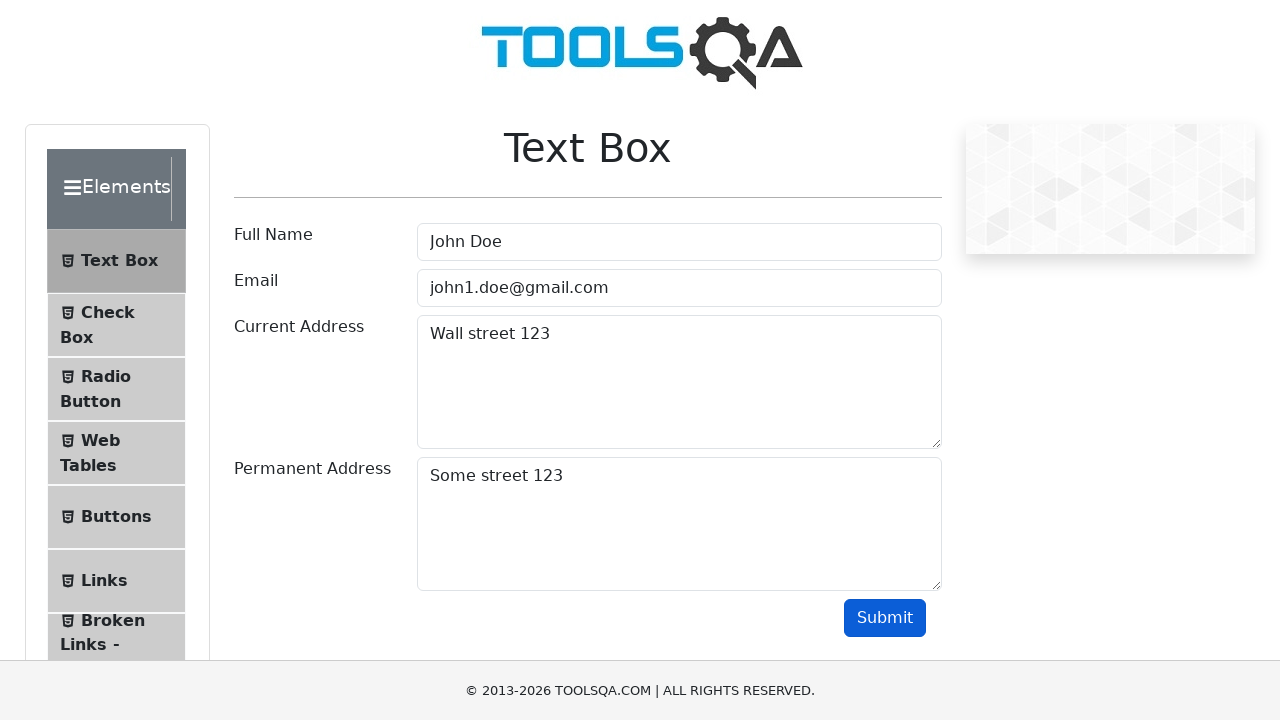

Verified submitted current address 'Wall street 123' appears in response
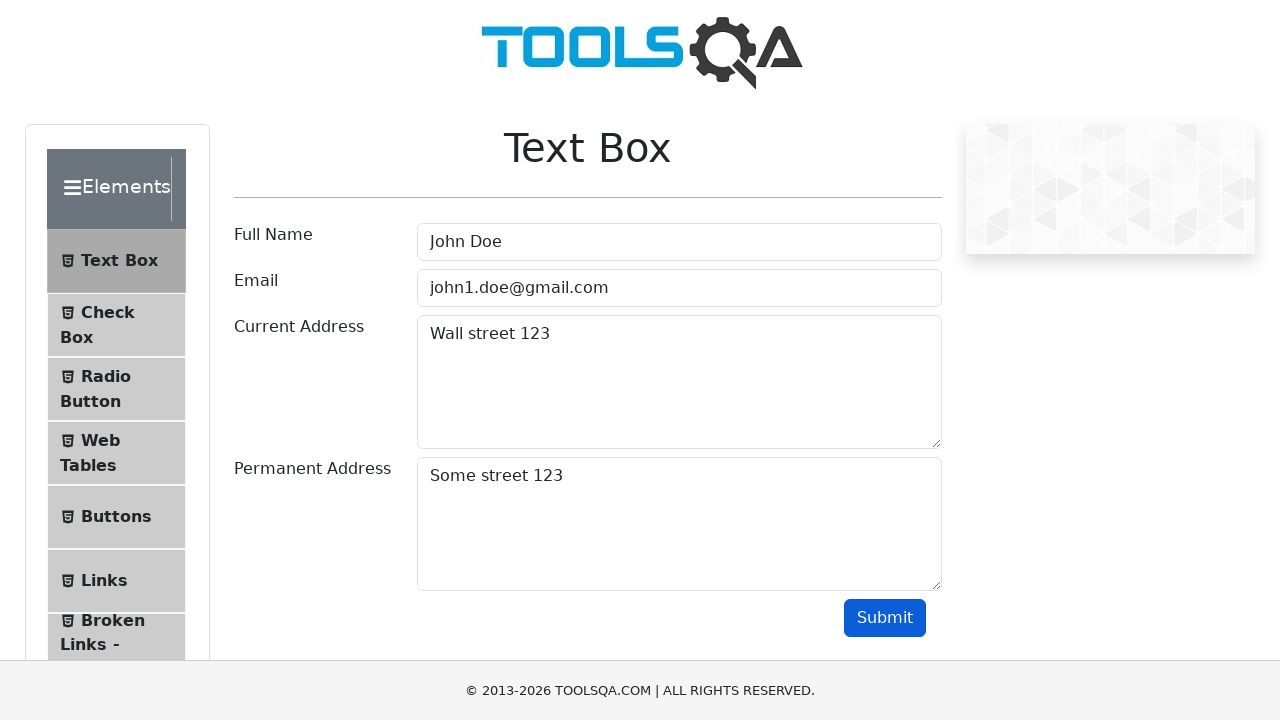

Verified submitted permanent address 'Some street 123' appears in response
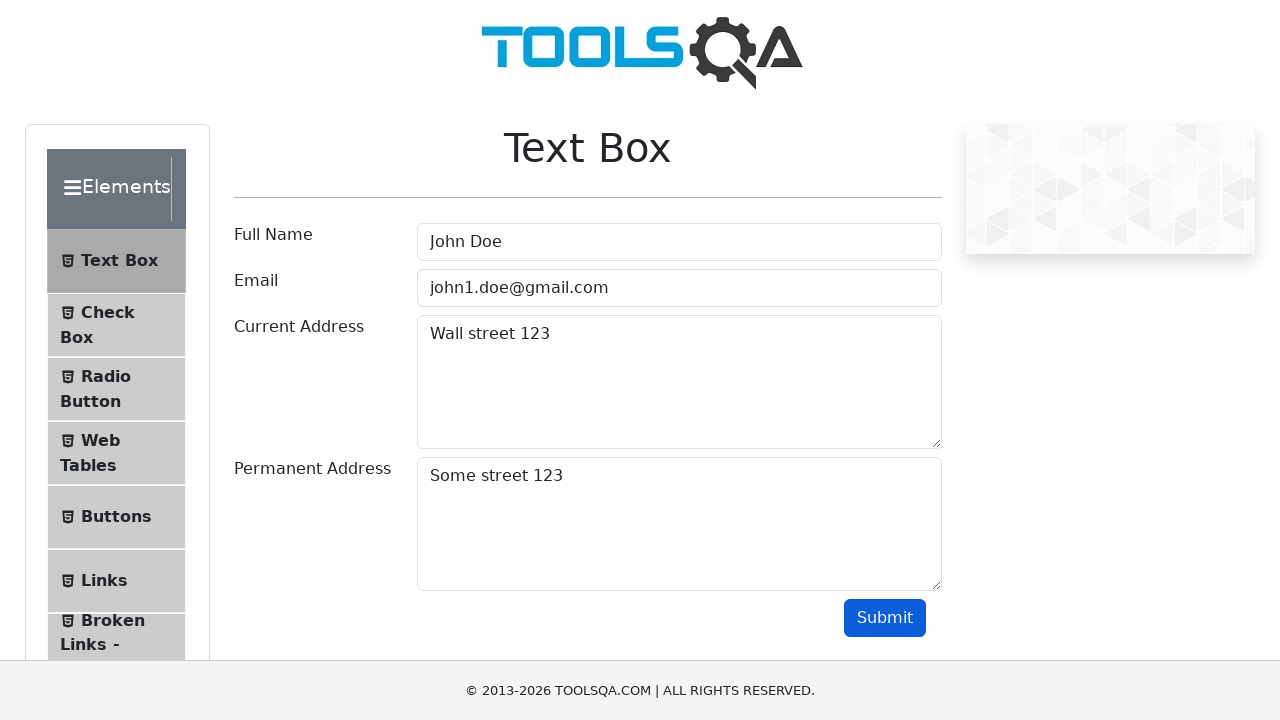

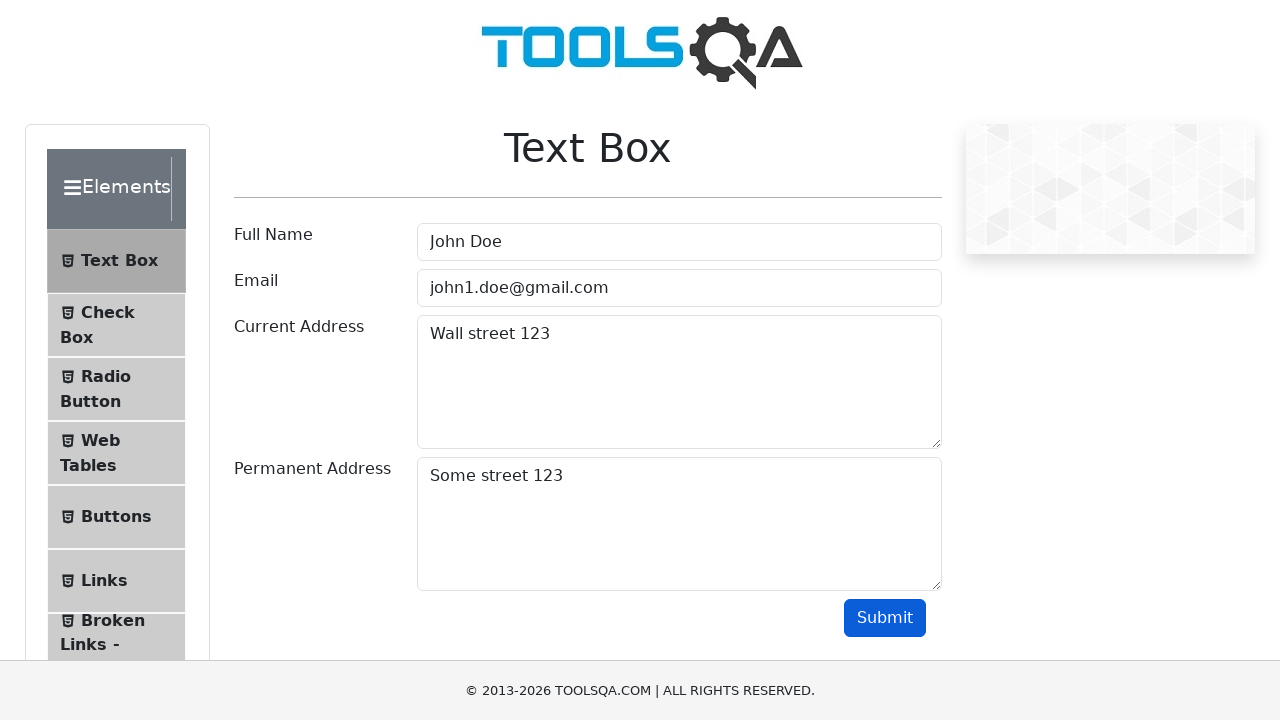